Tests an e-commerce flow by adding multiple vegetables to cart, proceeding to checkout, and applying a promo code

Starting URL: https://rahulshettyacademy.com/seleniumPractise/#/

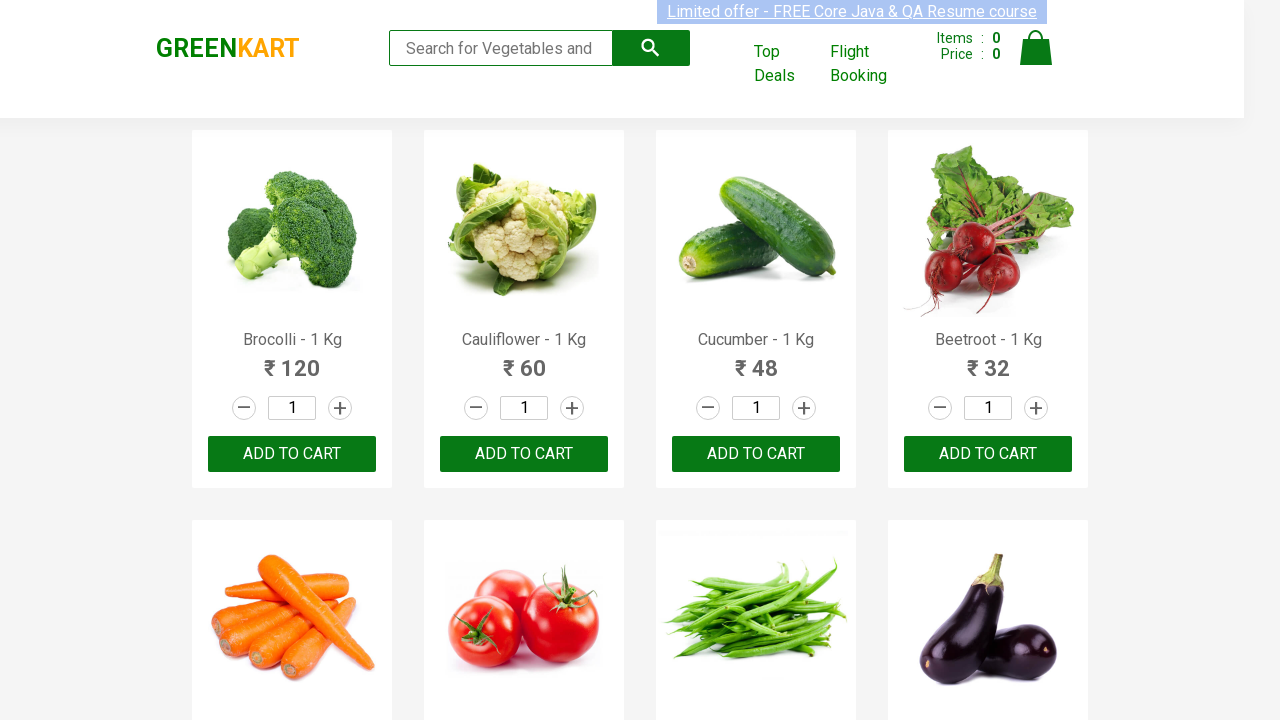

Retrieved all product name elements from the page
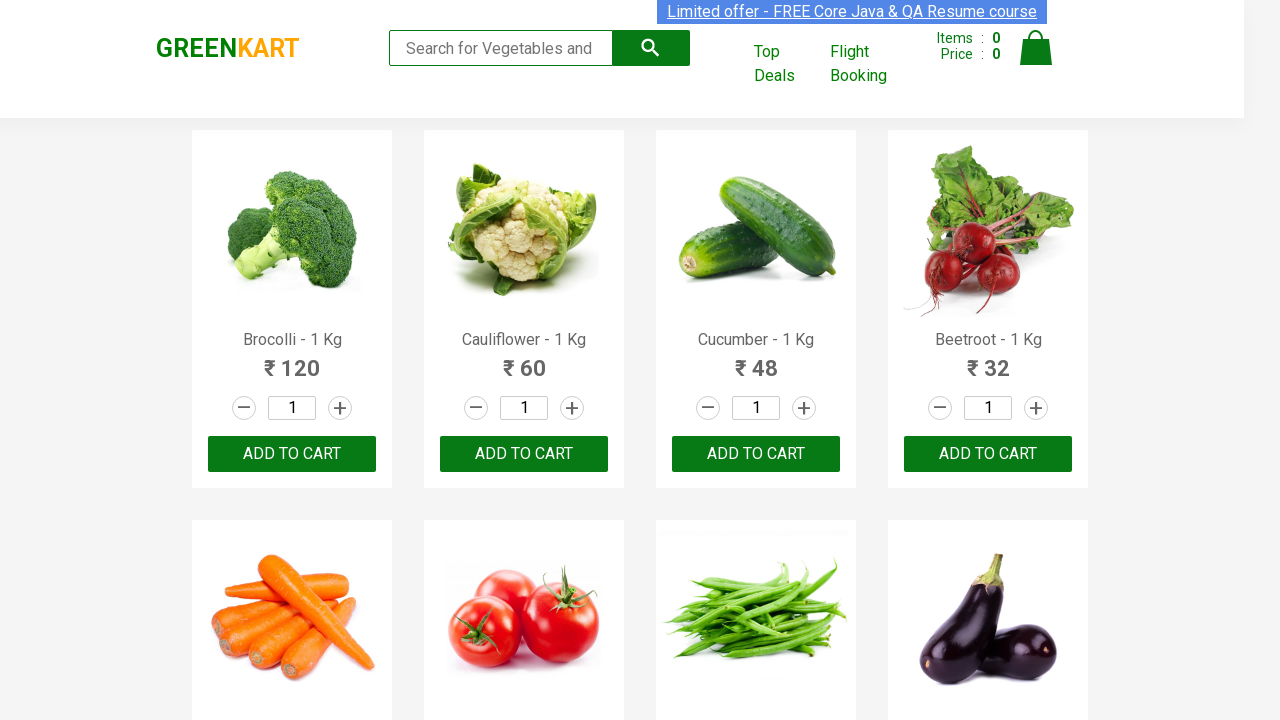

Retrieved text content from product element 0: Brocolli - 1 Kg
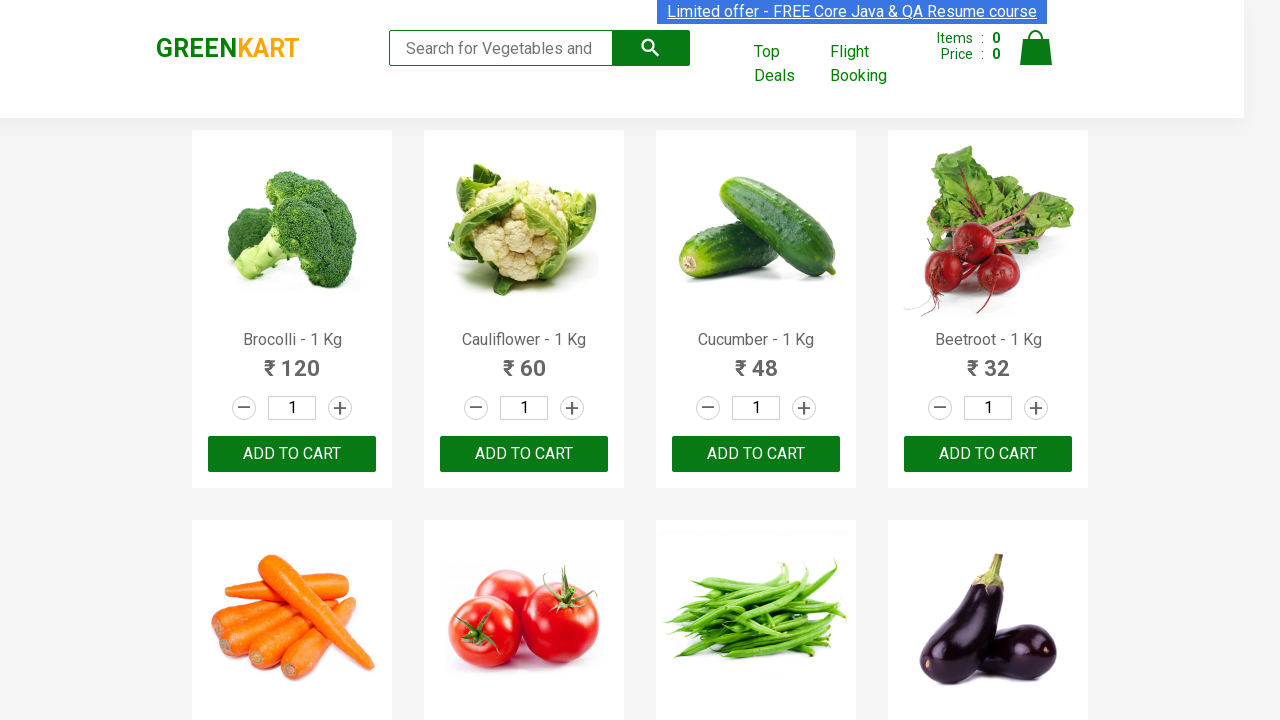

Added 'Brocolli' to cart at (292, 454) on xpath=//div[@class='product-action']/button >> nth=0
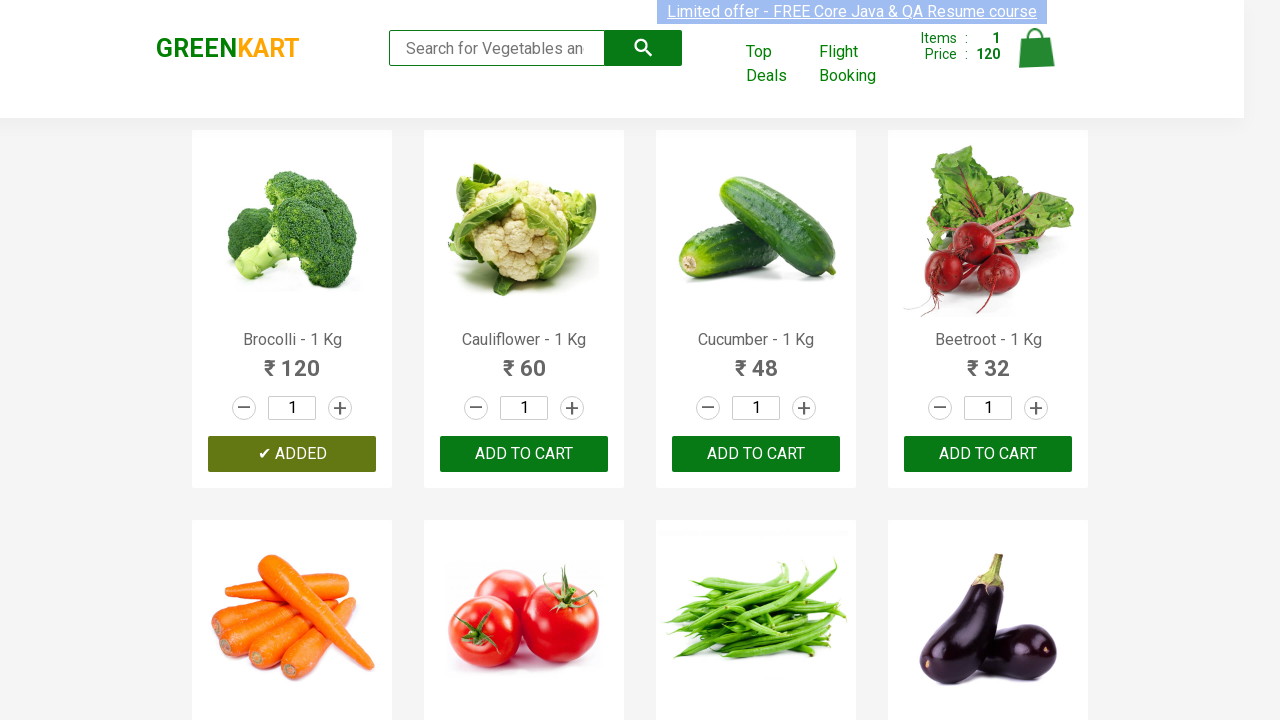

Retrieved text content from product element 1: Cauliflower - 1 Kg
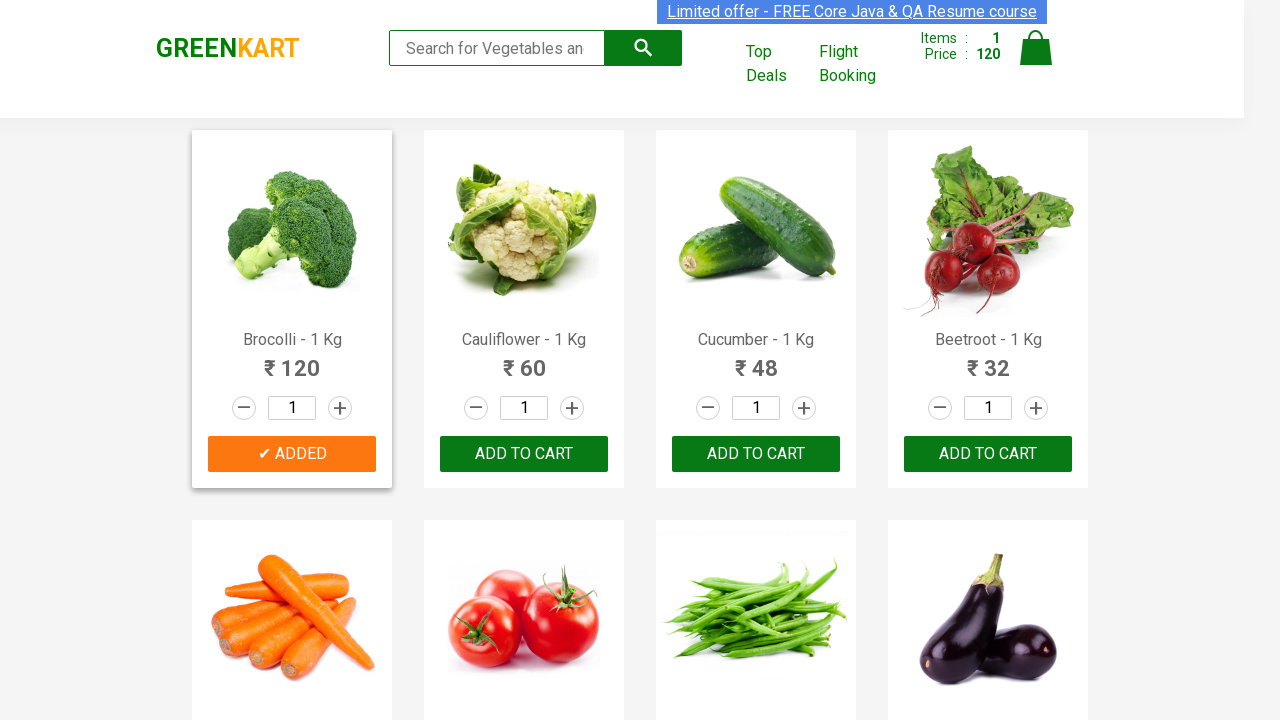

Retrieved text content from product element 2: Cucumber - 1 Kg
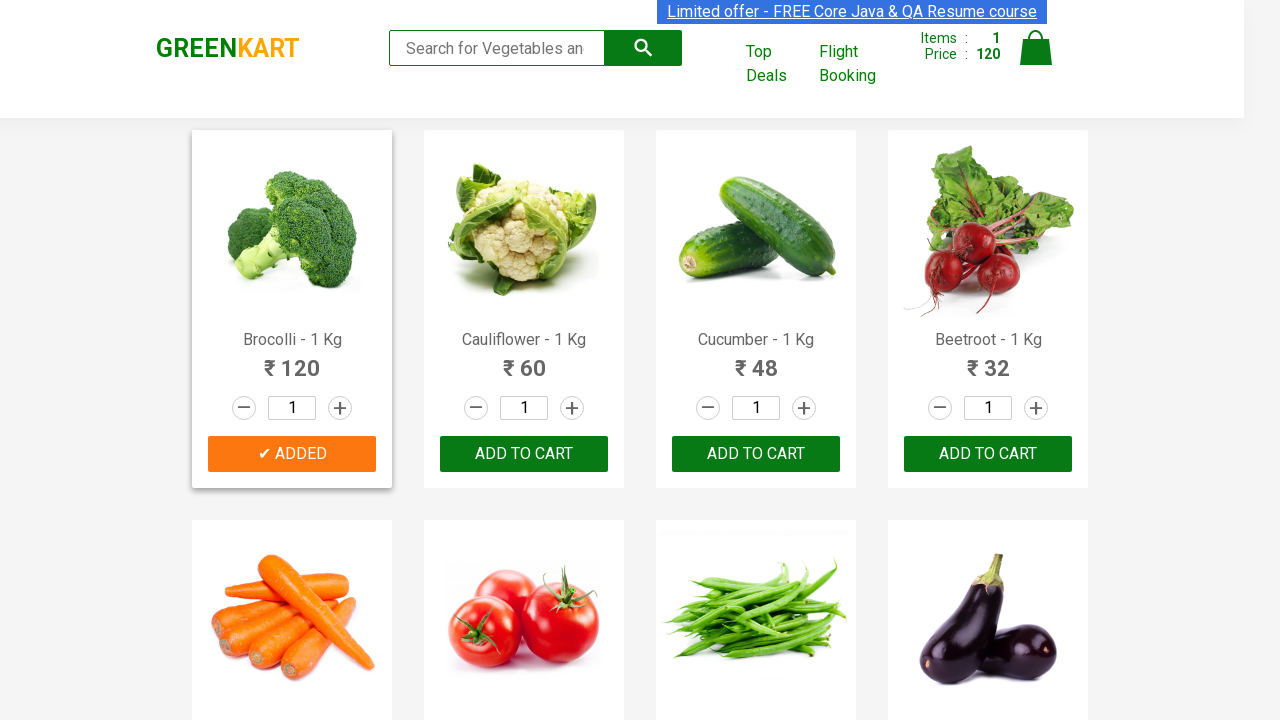

Added 'Cucumber' to cart at (756, 454) on xpath=//div[@class='product-action']/button >> nth=2
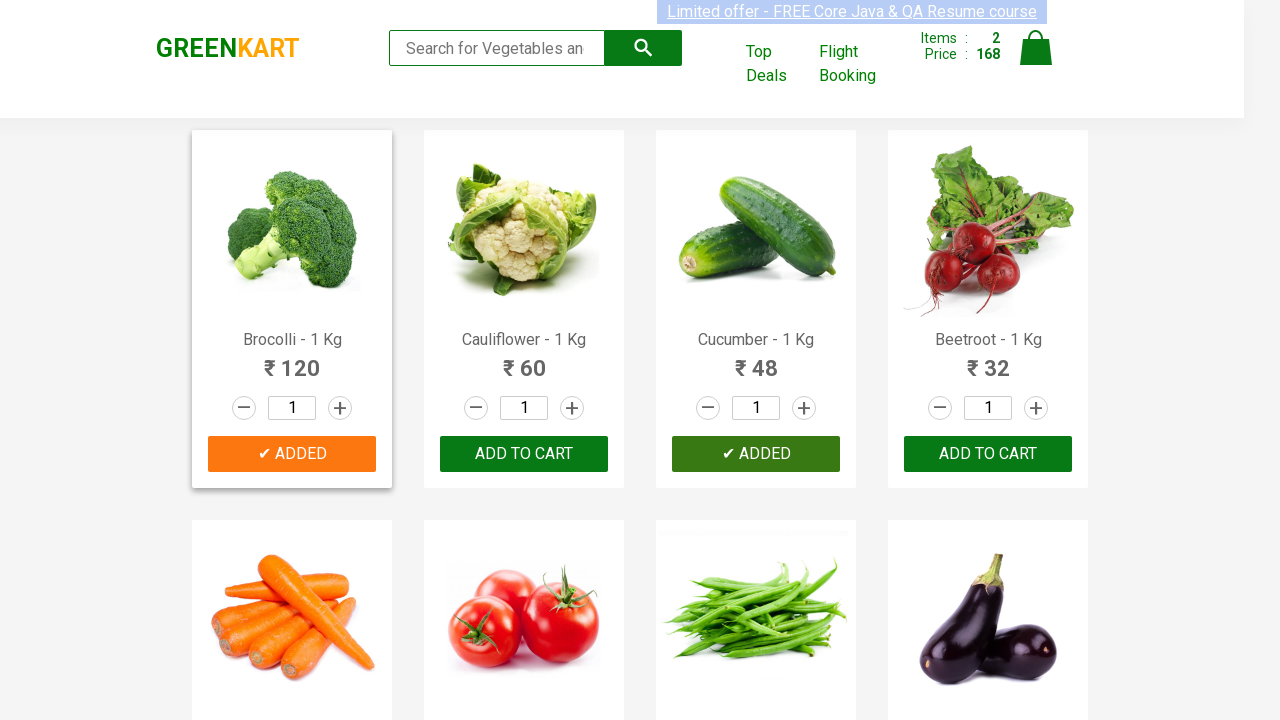

Retrieved text content from product element 3: Beetroot - 1 Kg
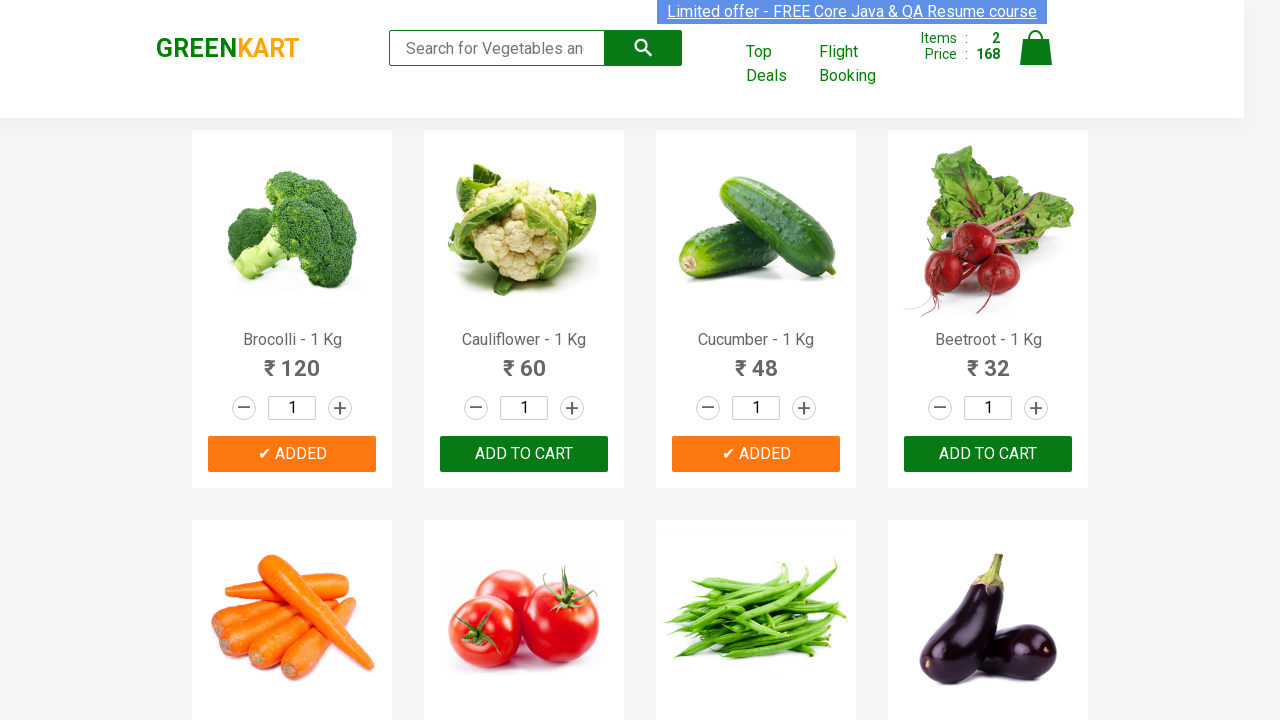

Added 'Beetroot' to cart at (988, 454) on xpath=//div[@class='product-action']/button >> nth=3
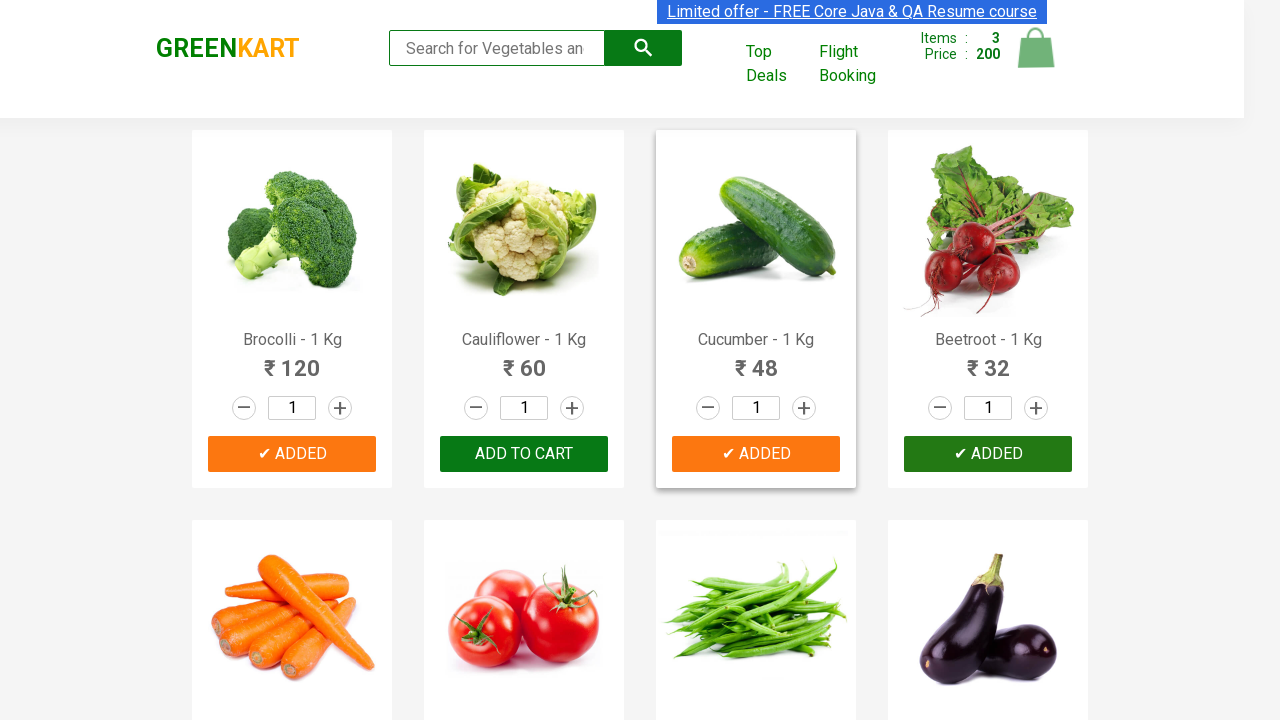

Retrieved text content from product element 4: Carrot - 1 Kg
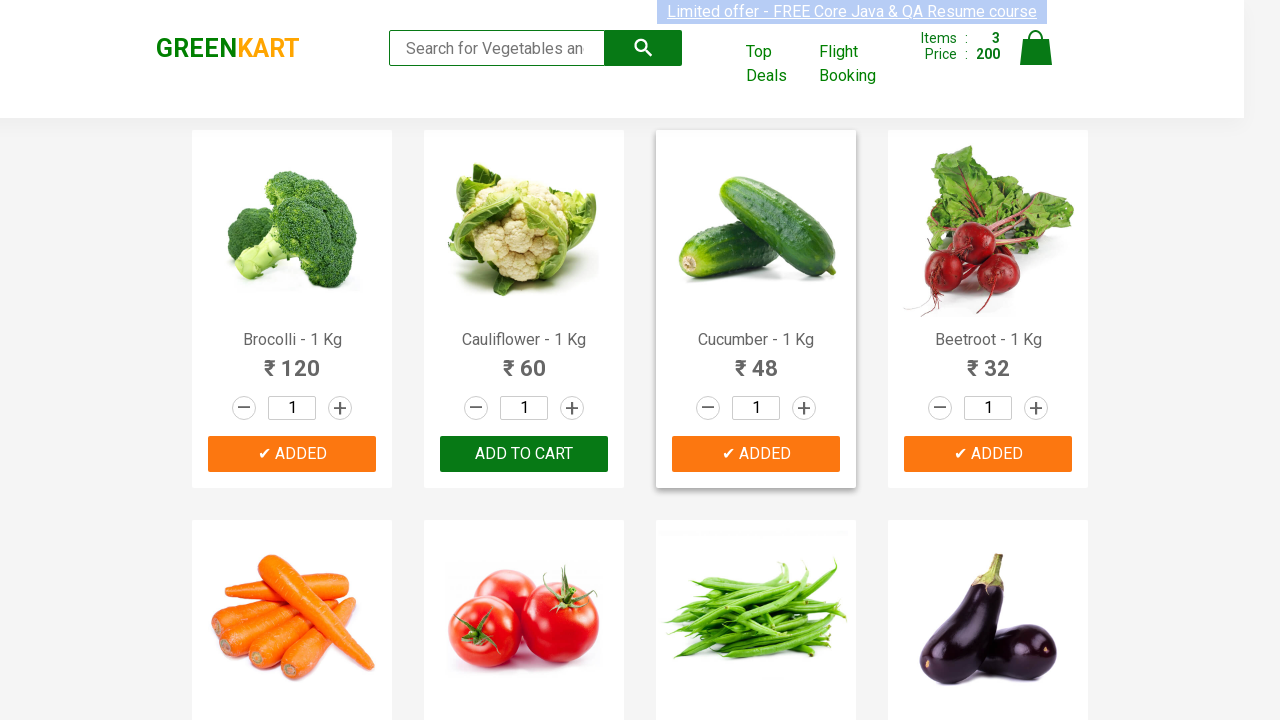

Added 'Carrot' to cart at (292, 360) on xpath=//div[@class='product-action']/button >> nth=4
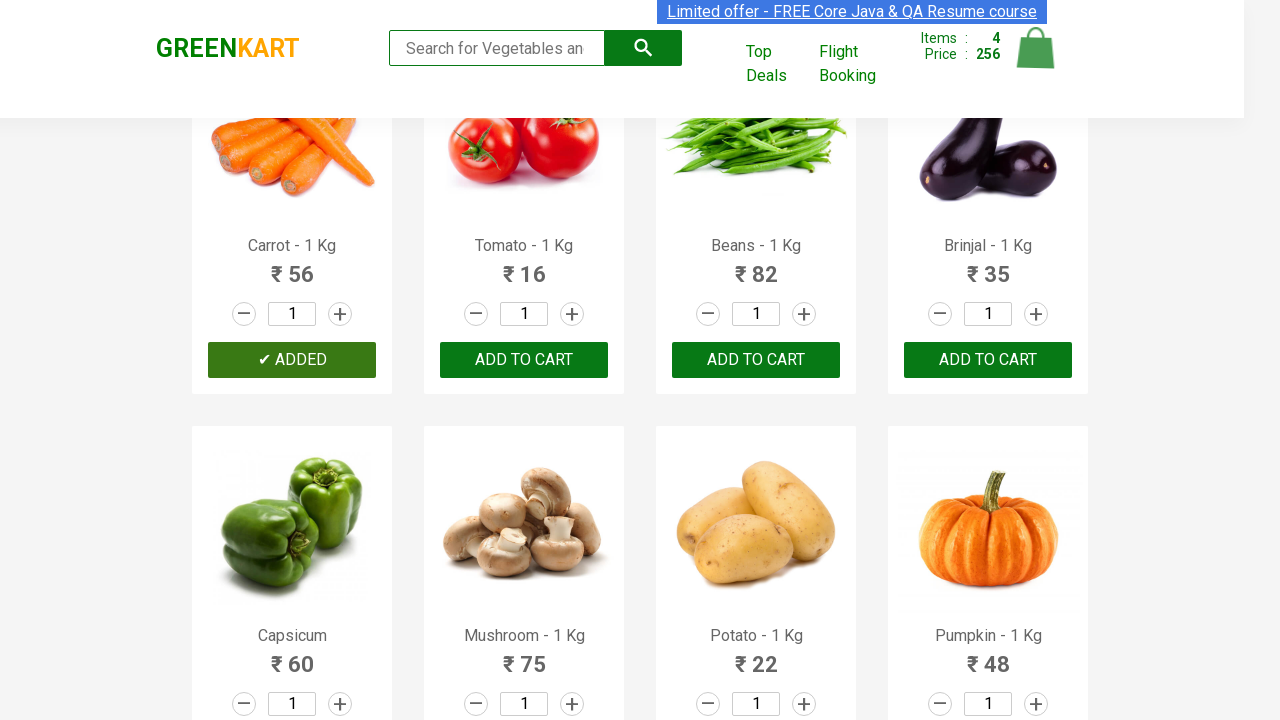

Clicked on cart icon to view cart at (1036, 48) on a.cart-icon img[alt='Cart']
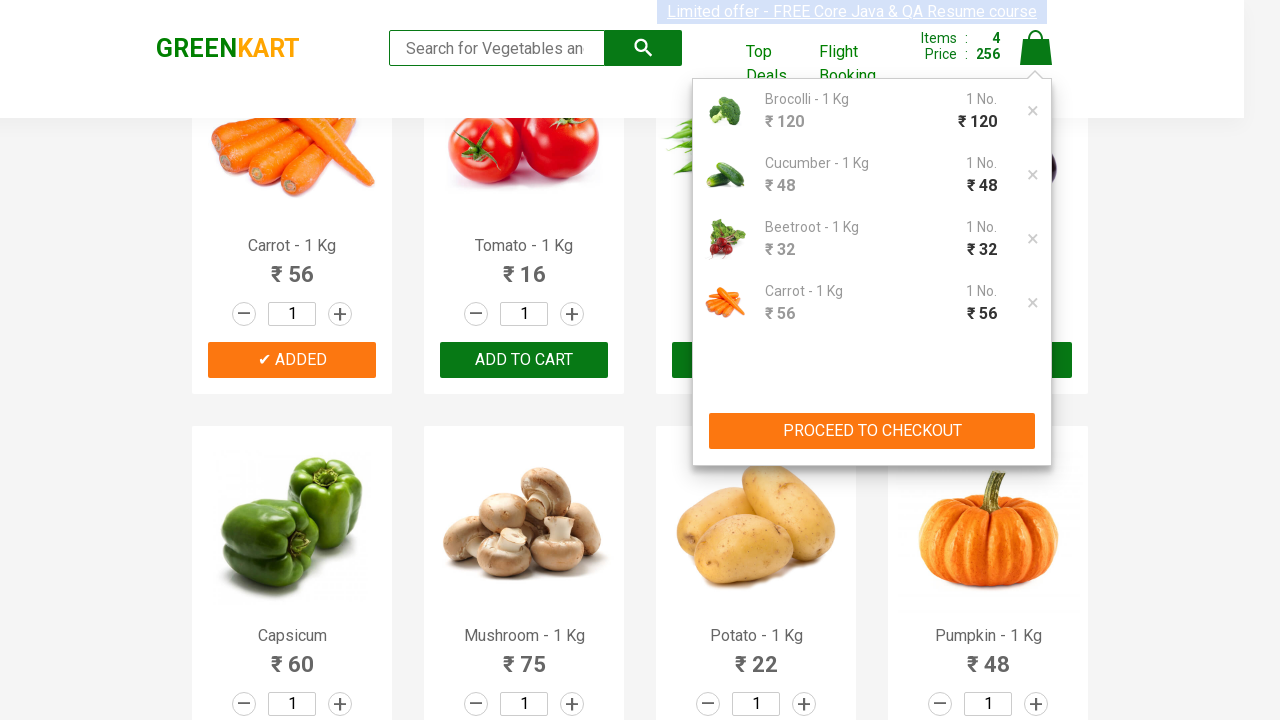

Clicked checkout button to proceed to checkout at (872, 431) on div.action-block button
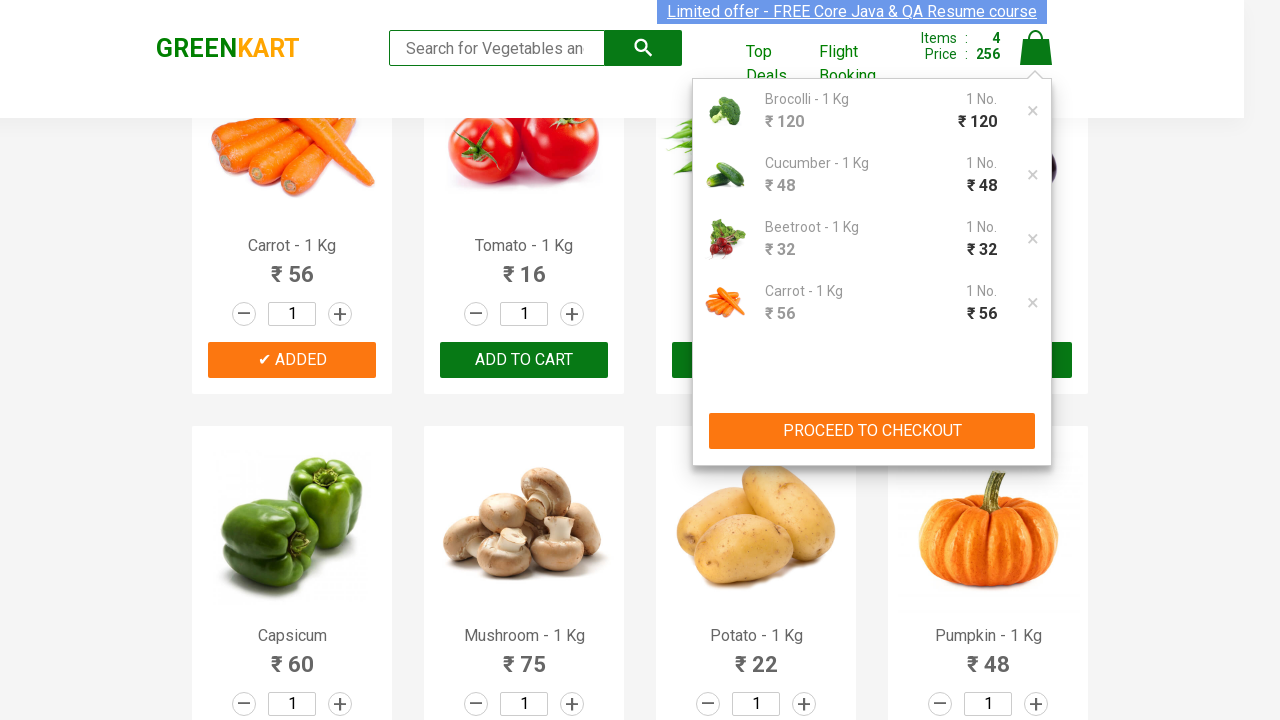

Promo code input field became visible
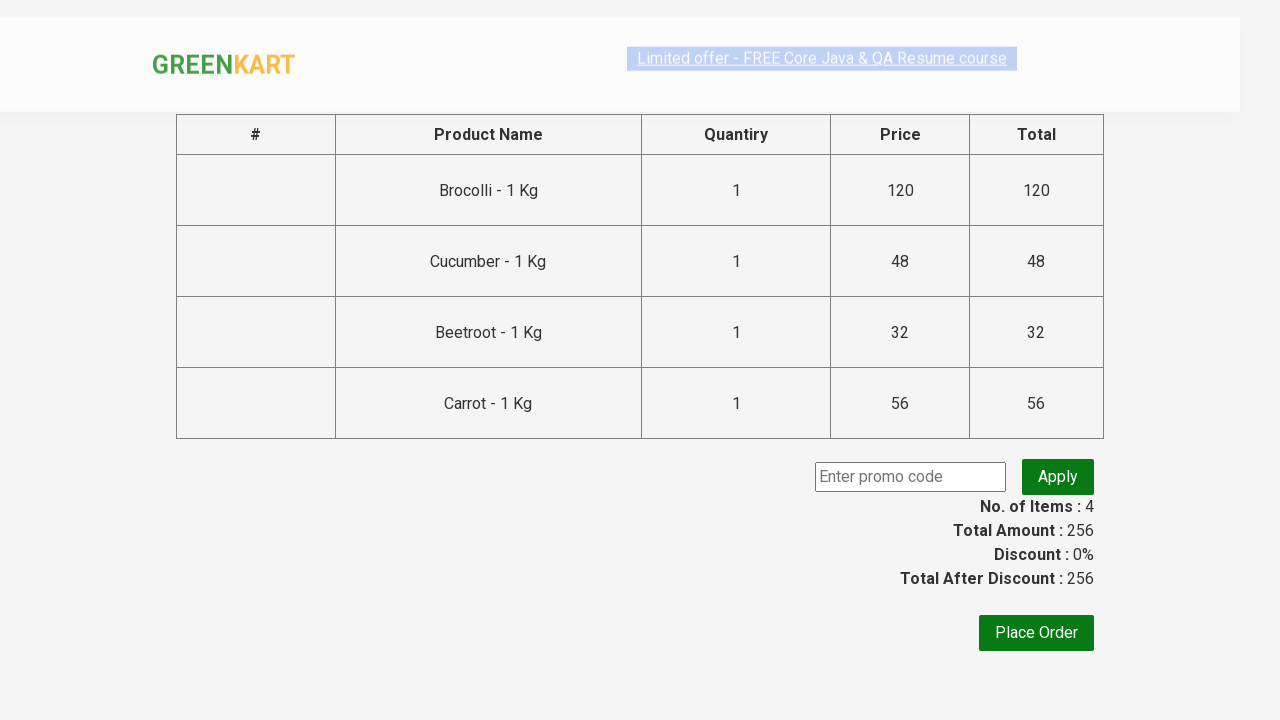

Entered promo code 'rahulshettyacademy' into input field on input.promoCode
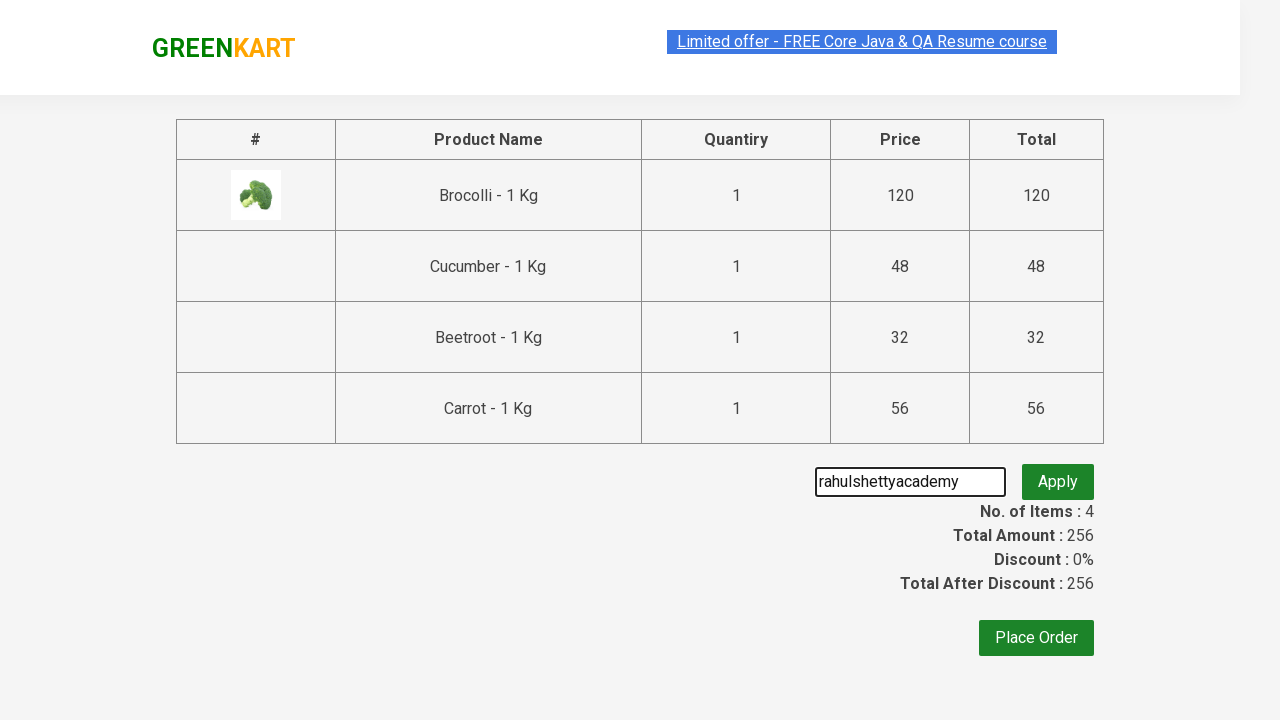

Clicked apply promo code button at (1058, 477) on button.promoBtn
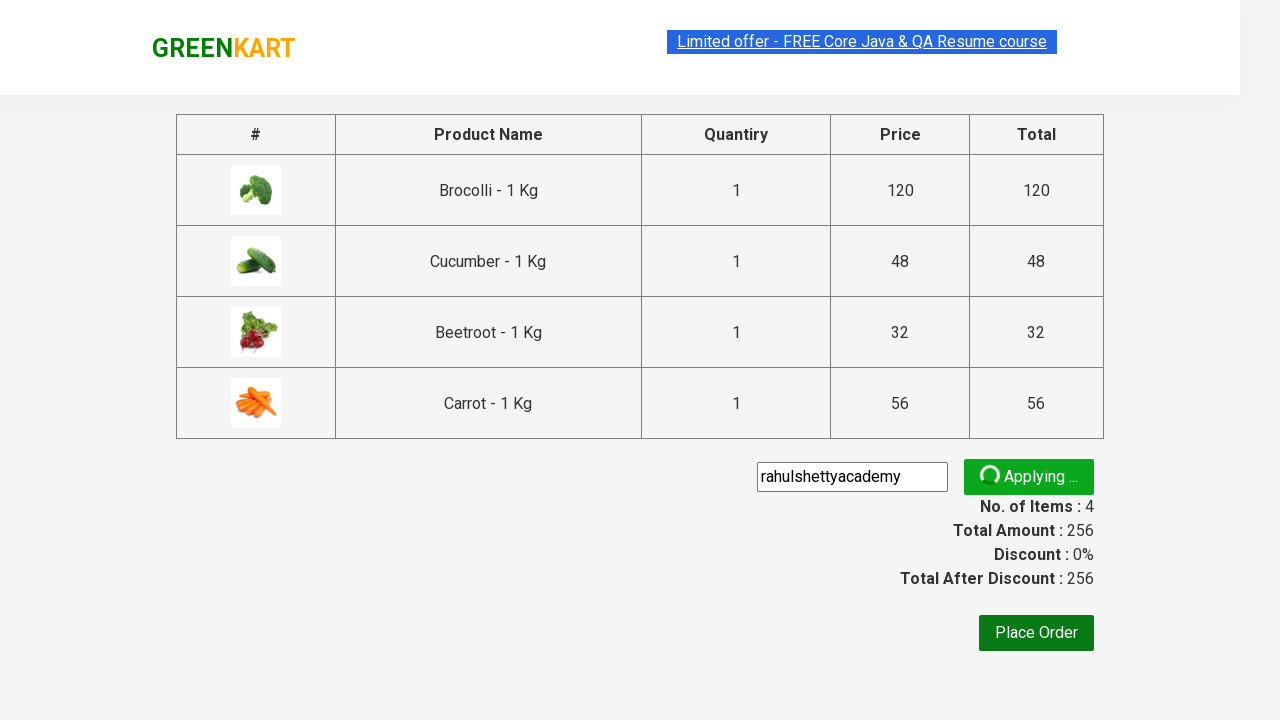

Promo code confirmation message appeared
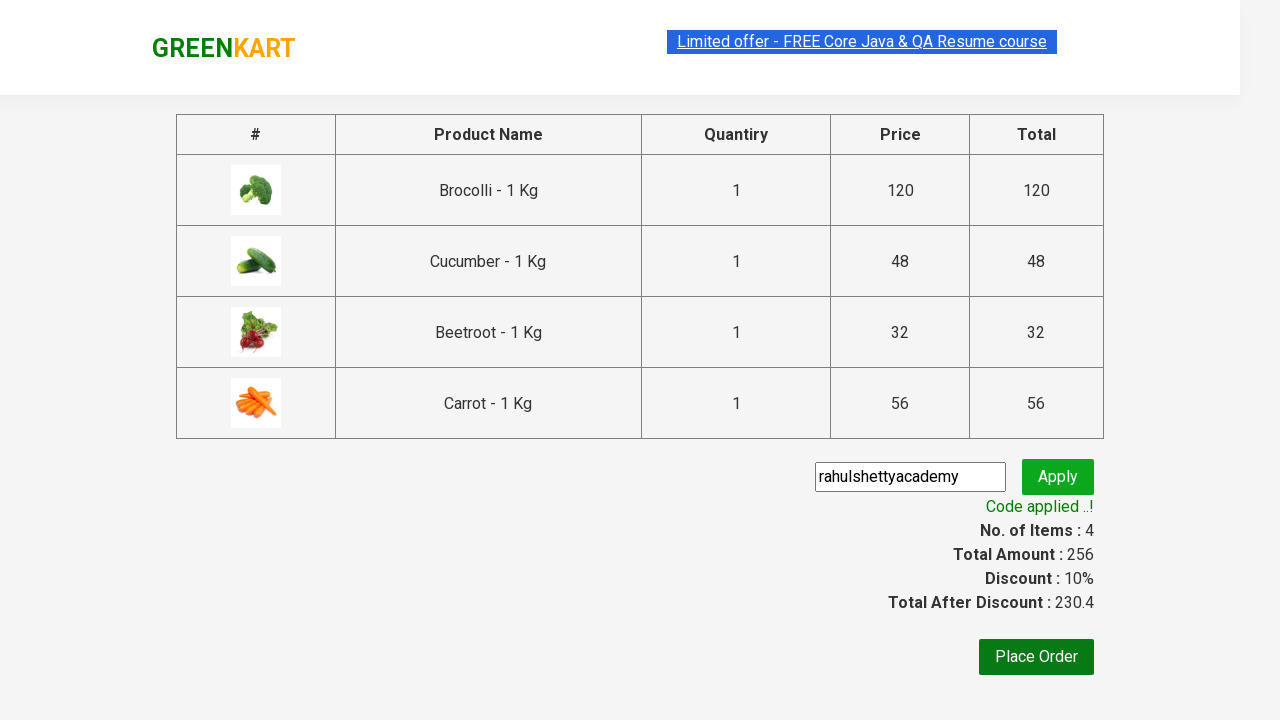

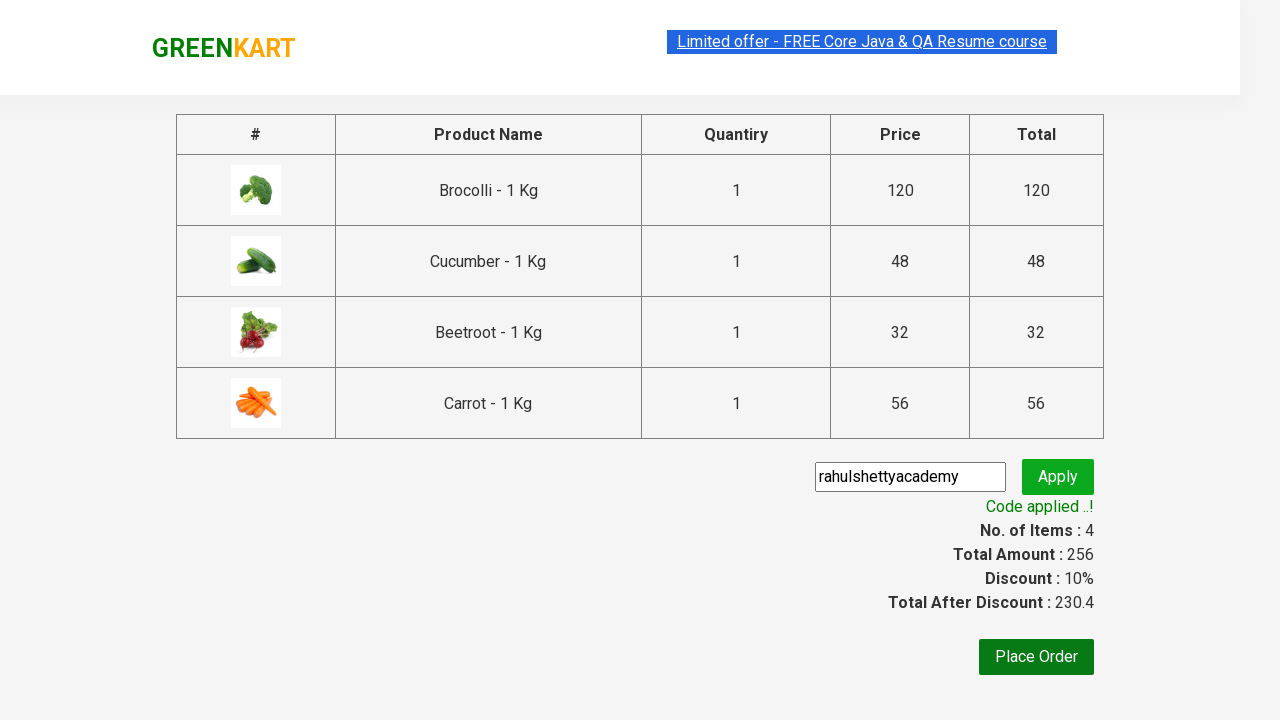